Tests various UI interactions on the-internet.herokuapp.com including A/B Testing page navigation, Add/Remove Elements functionality, Checkboxes toggling, Drag and Drop, and Dropdown selection. Excludes authentication-related sections.

Starting URL: https://the-internet.herokuapp.com

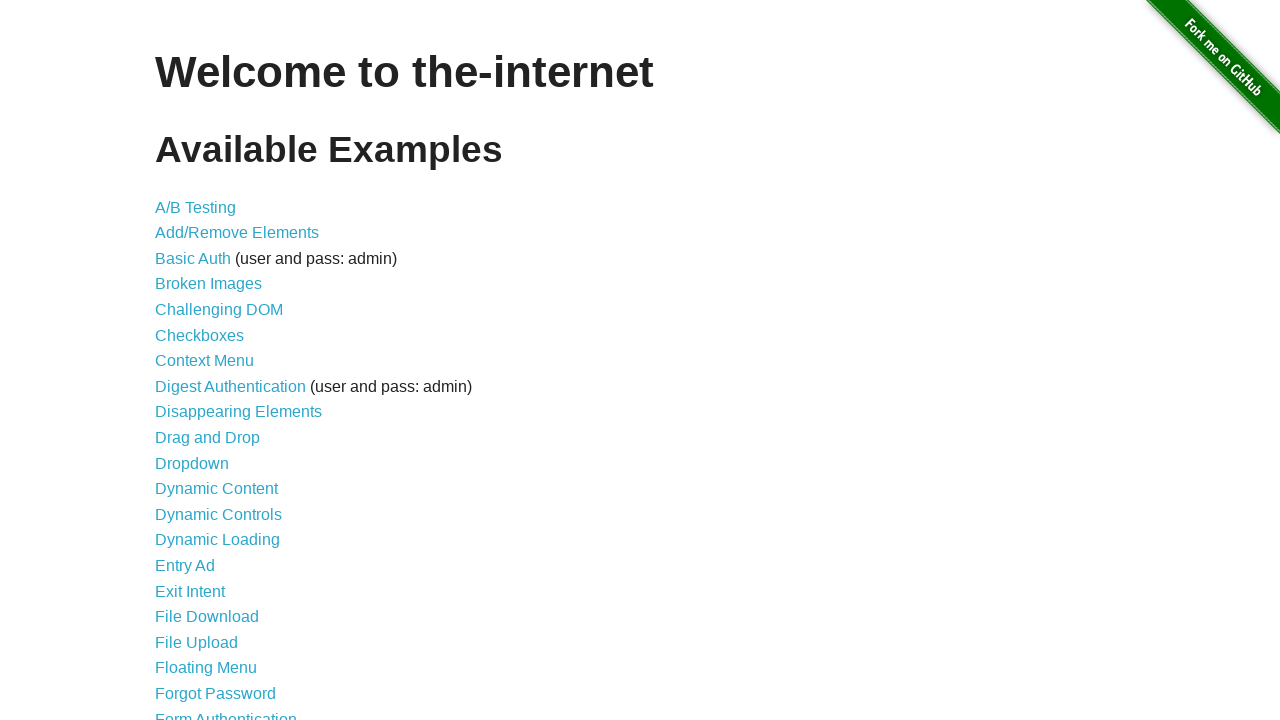

Clicked A/B Testing link at (196, 207) on xpath=//a[.='A/B Testing']
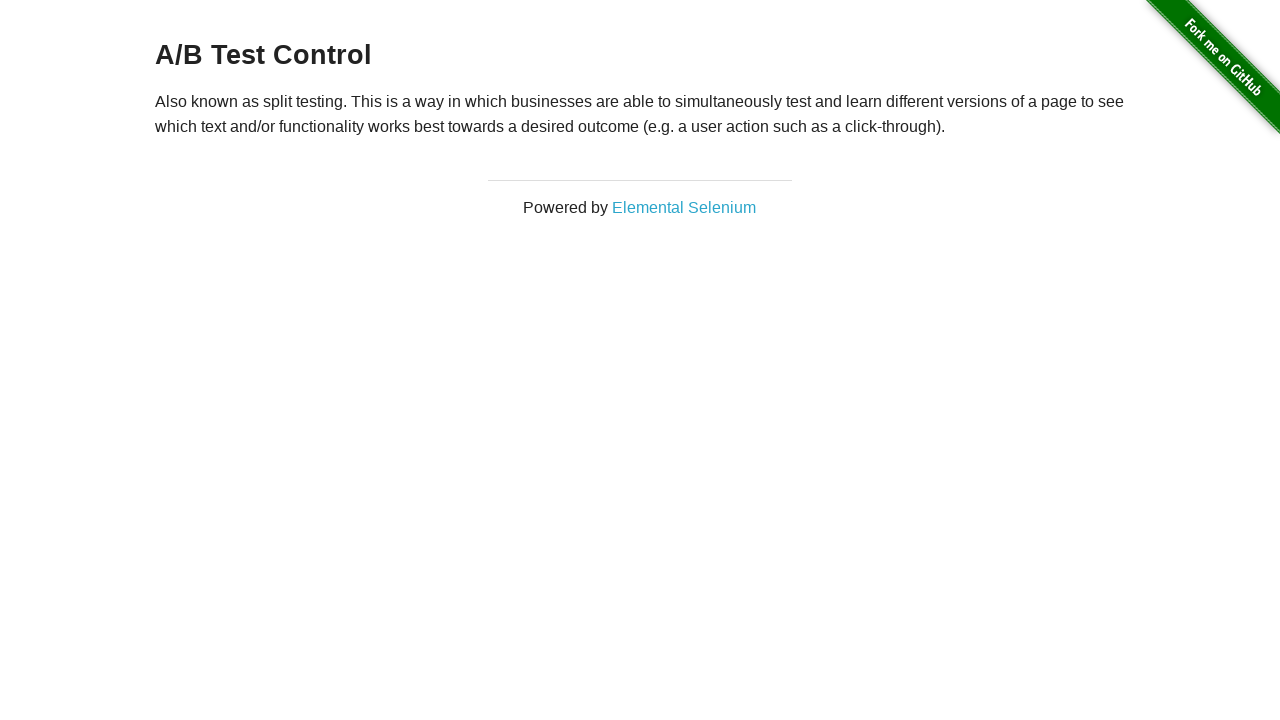

Navigated back from A/B Testing page
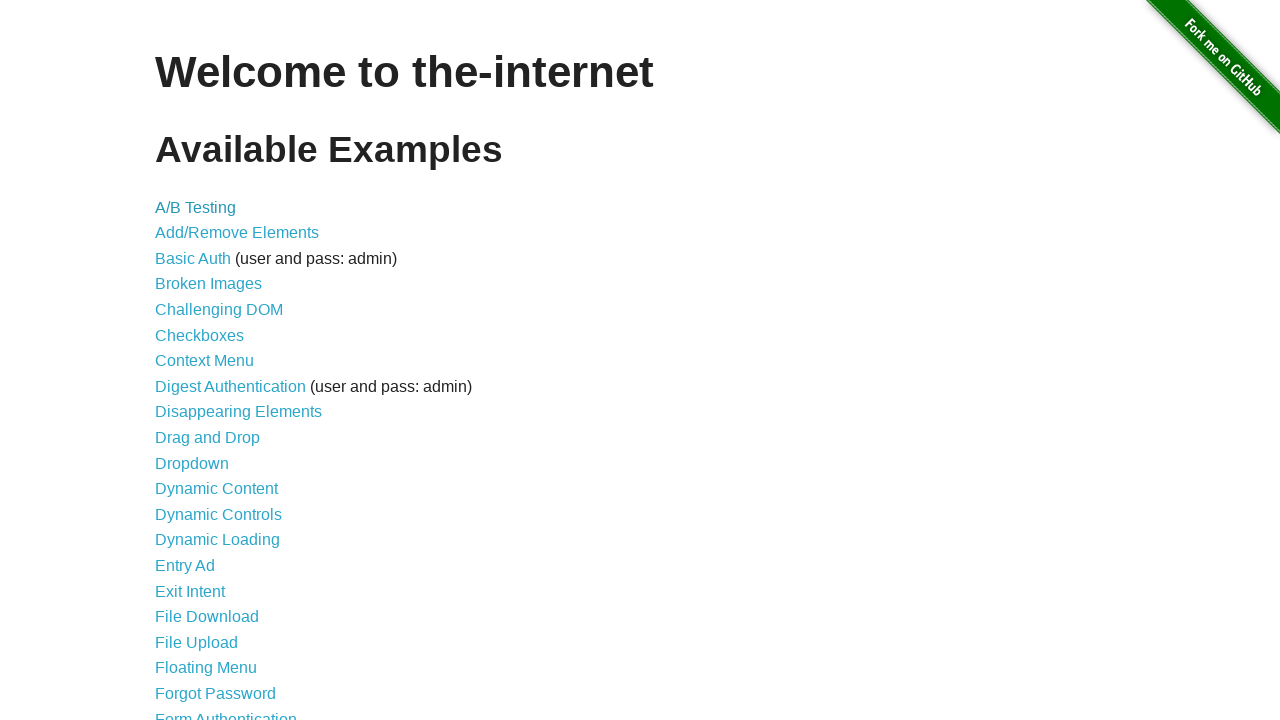

Clicked Add/Remove Elements link at (237, 233) on xpath=//a[.='Add/Remove Elements']
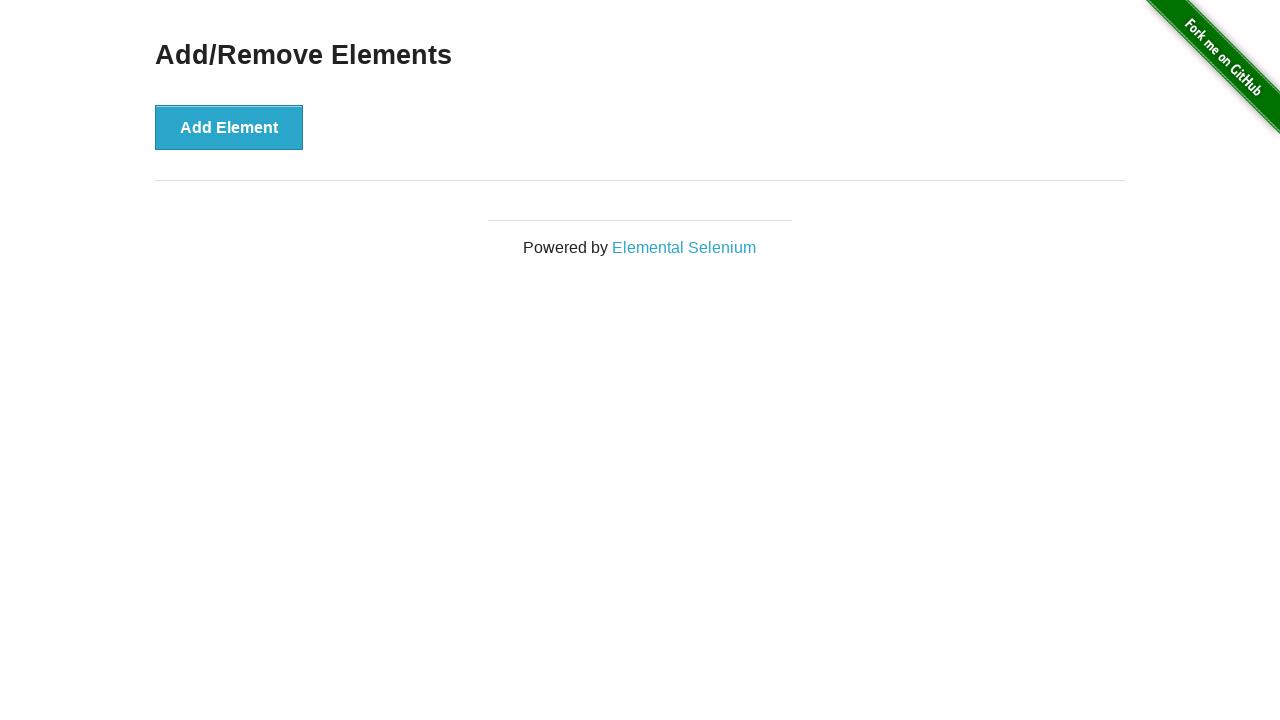

Clicked Add Element button (first time) at (229, 127) on xpath=//button[.='Add Element']
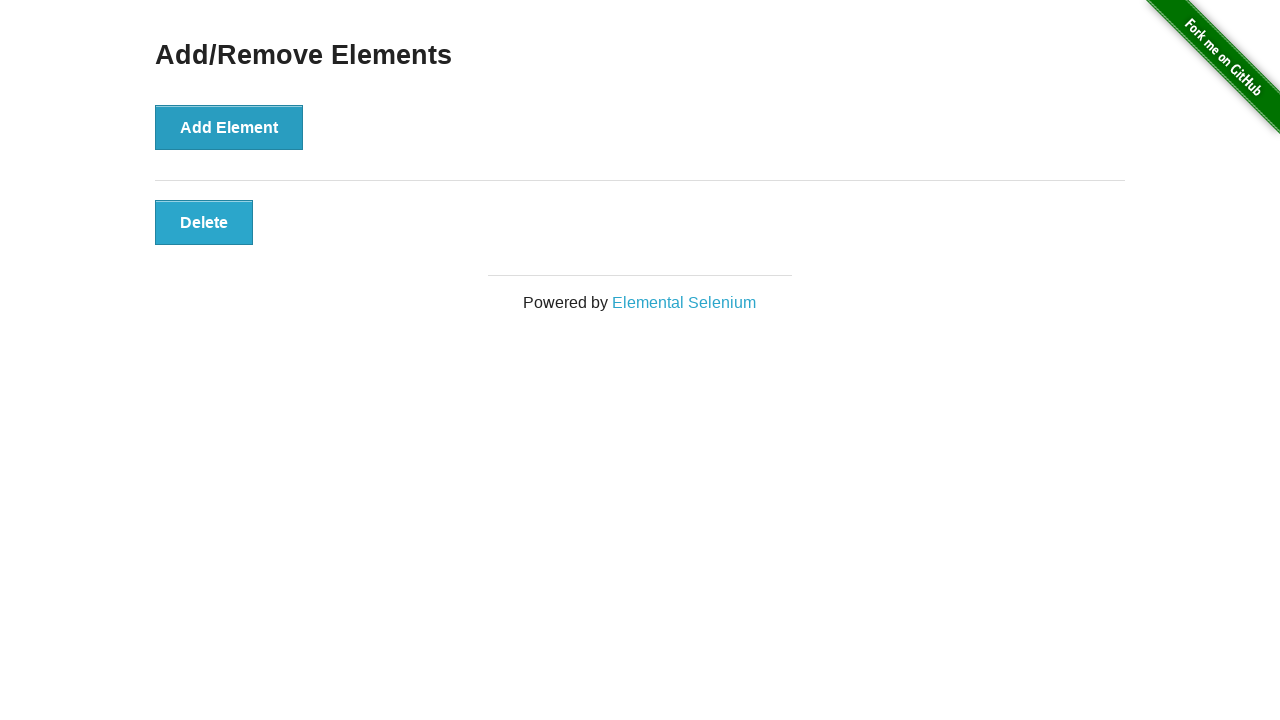

Clicked Add Element button (second time) at (229, 127) on xpath=//button[.='Add Element']
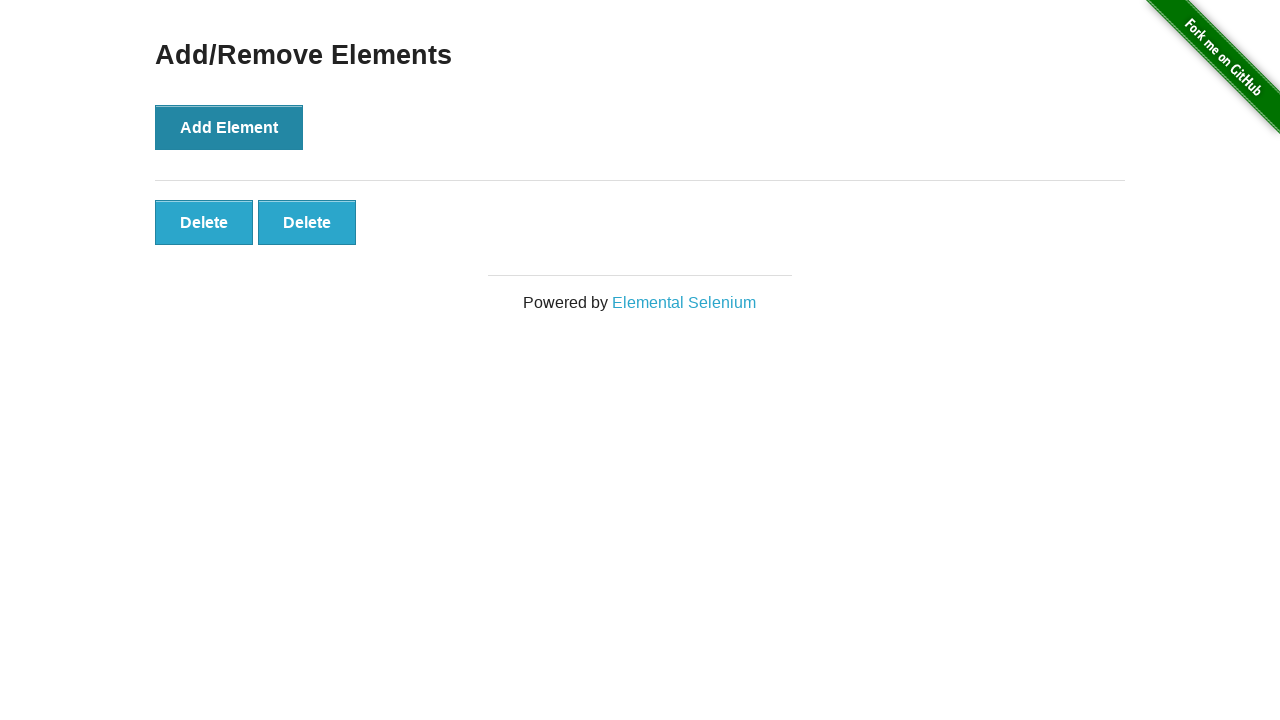

Clicked first Delete button at (204, 222) on (//button[.='Delete'])[1]
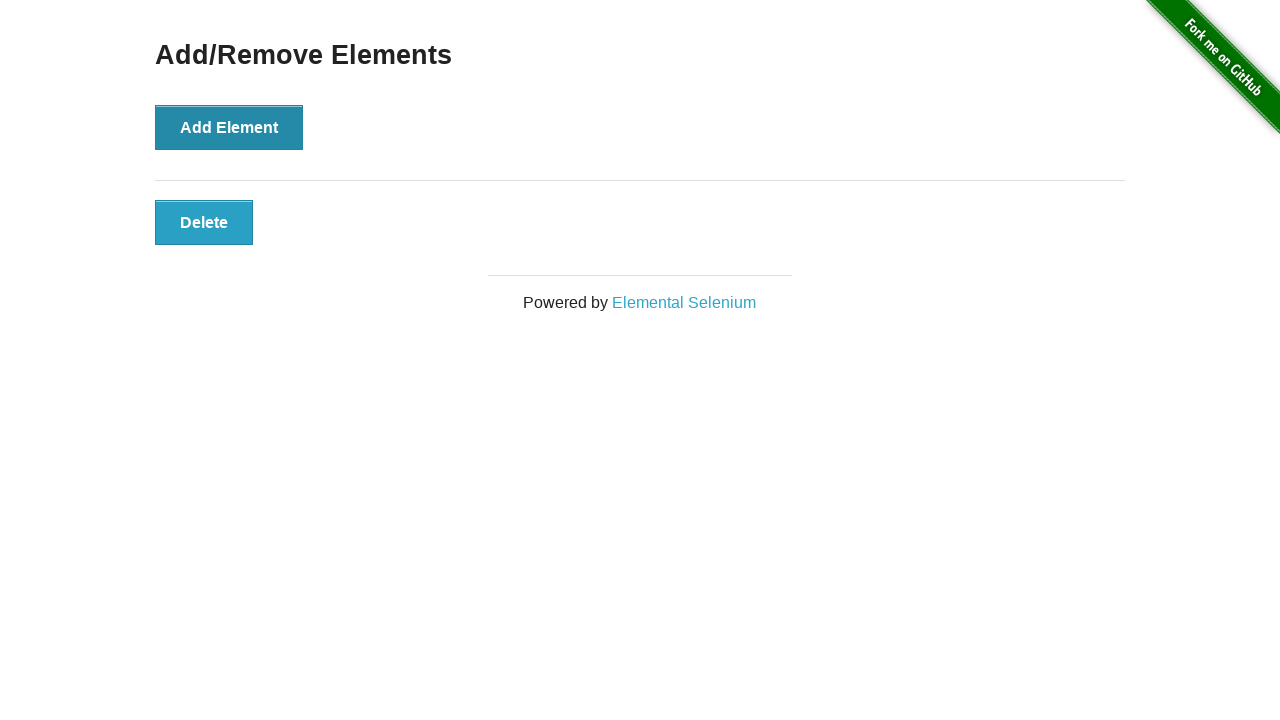

Clicked remaining Delete button at (204, 222) on xpath=//button[.='Delete']
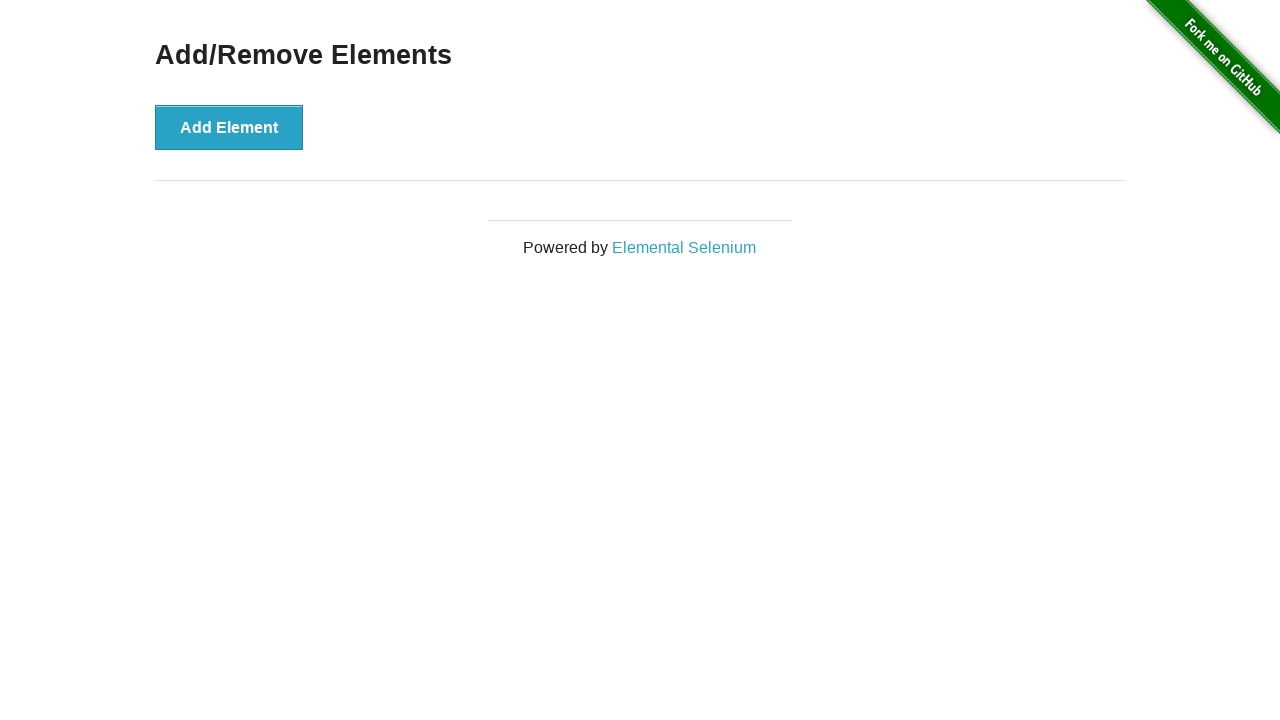

Navigated back from Add/Remove Elements page
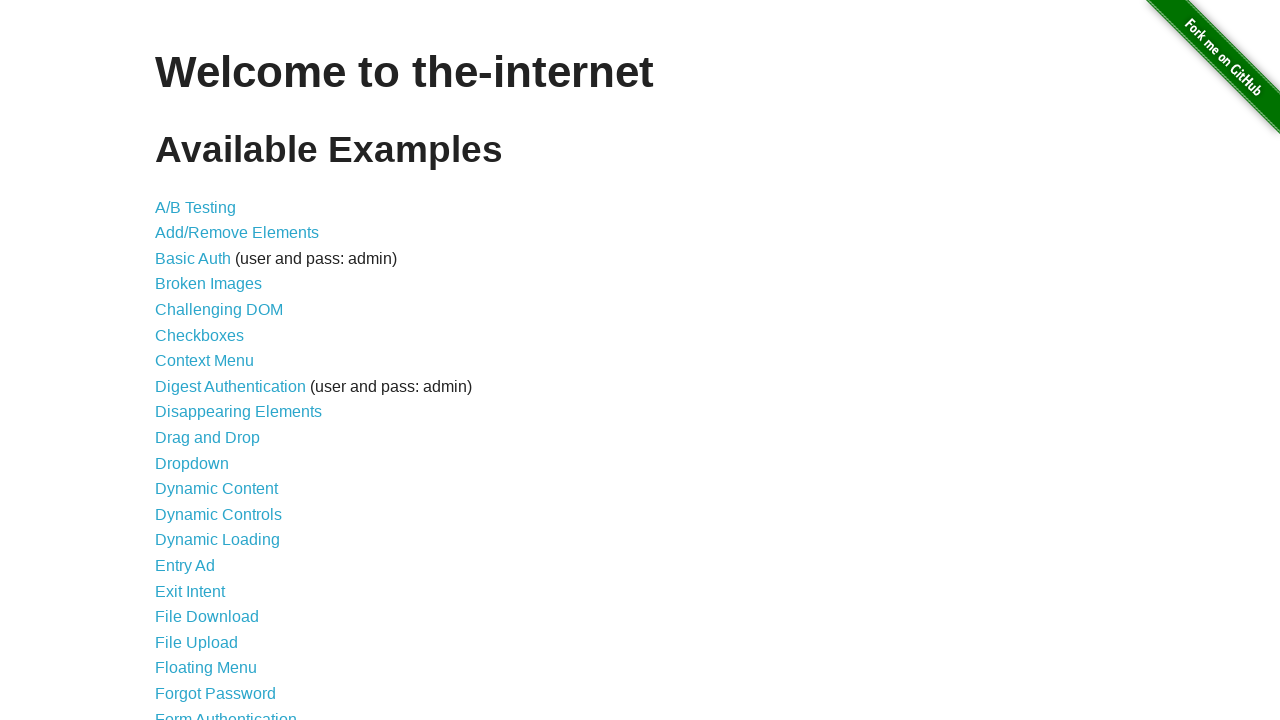

Clicked Broken Images link at (208, 284) on xpath=//a[.='Broken Images']
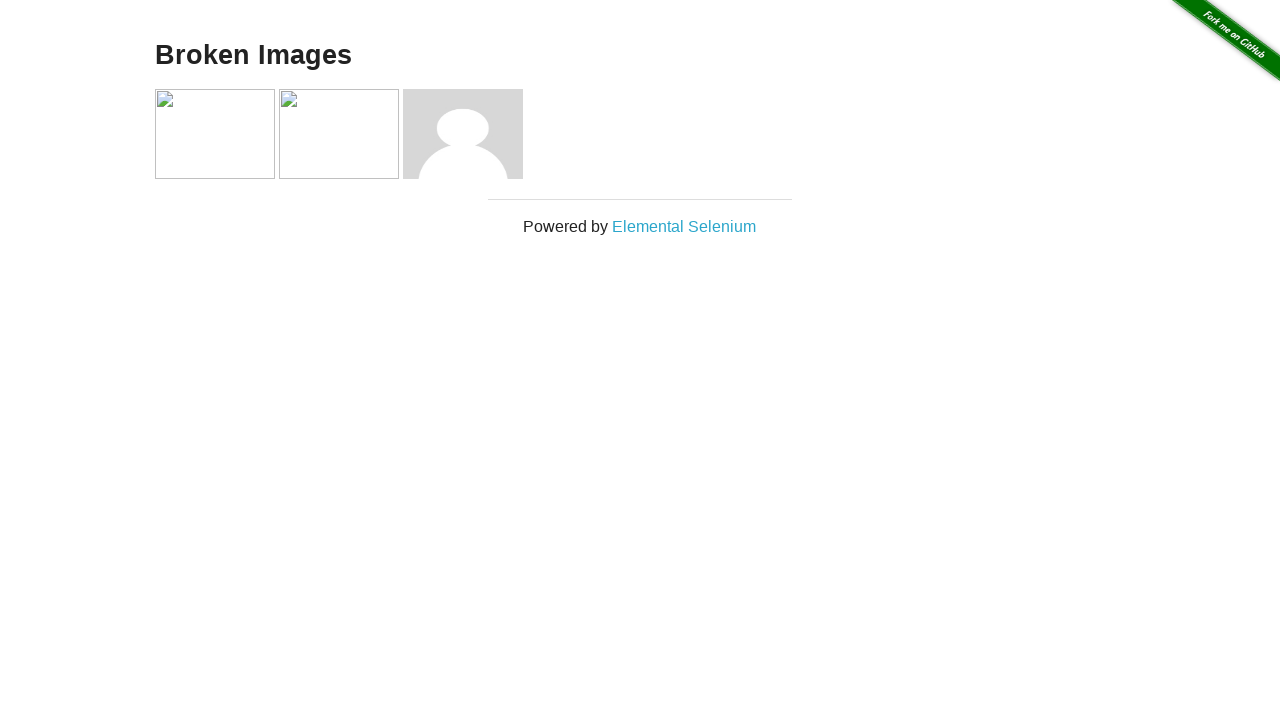

Waited for images to load on Broken Images page
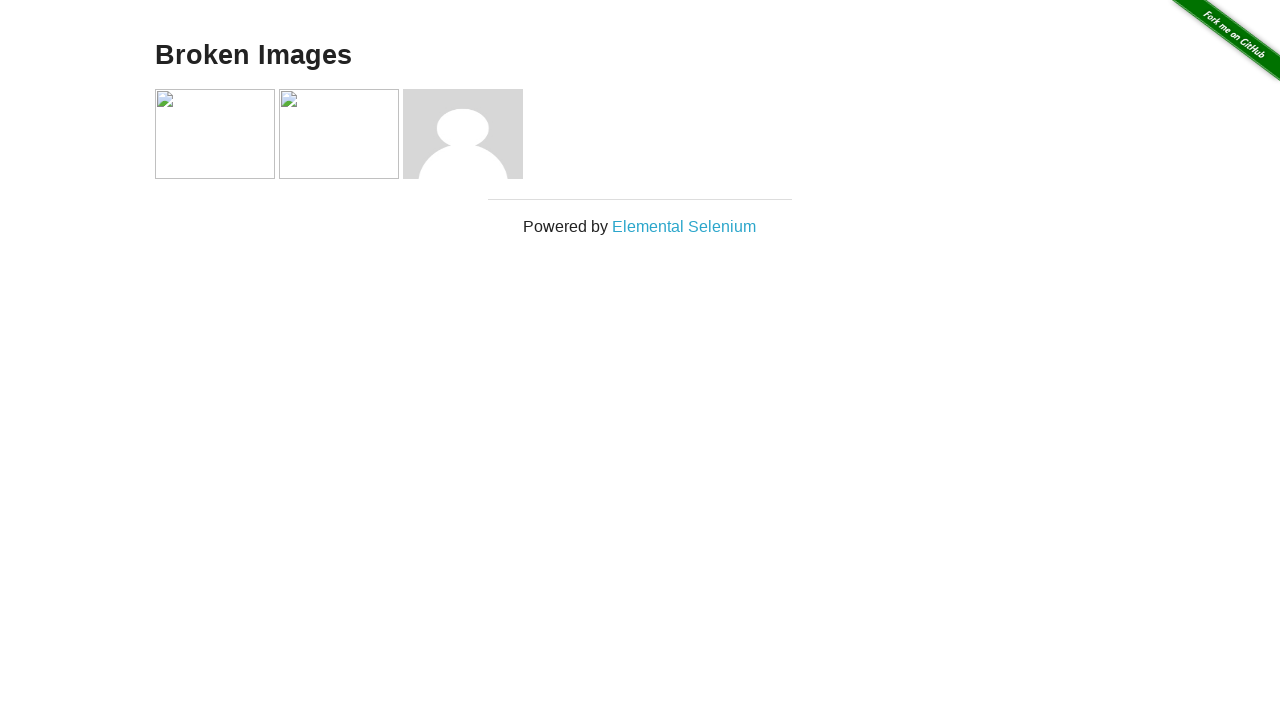

Navigated back from Broken Images page
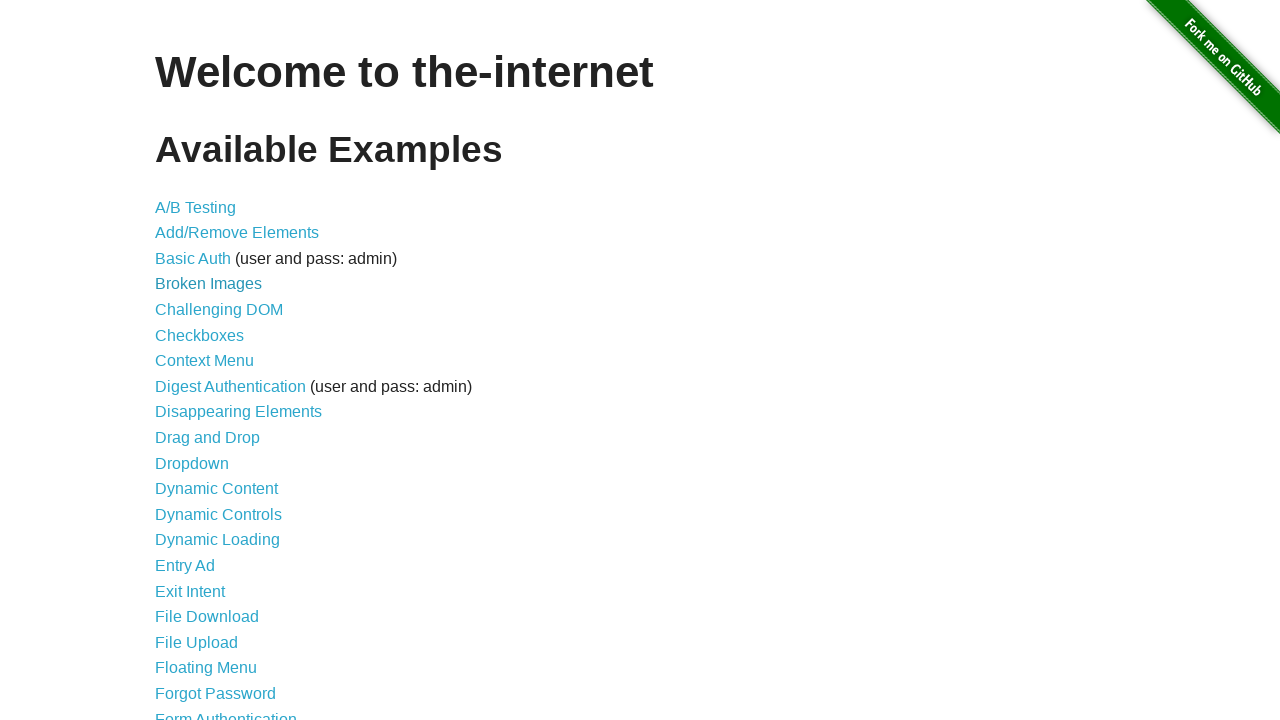

Clicked Checkboxes link at (200, 335) on xpath=//a[.='Checkboxes']
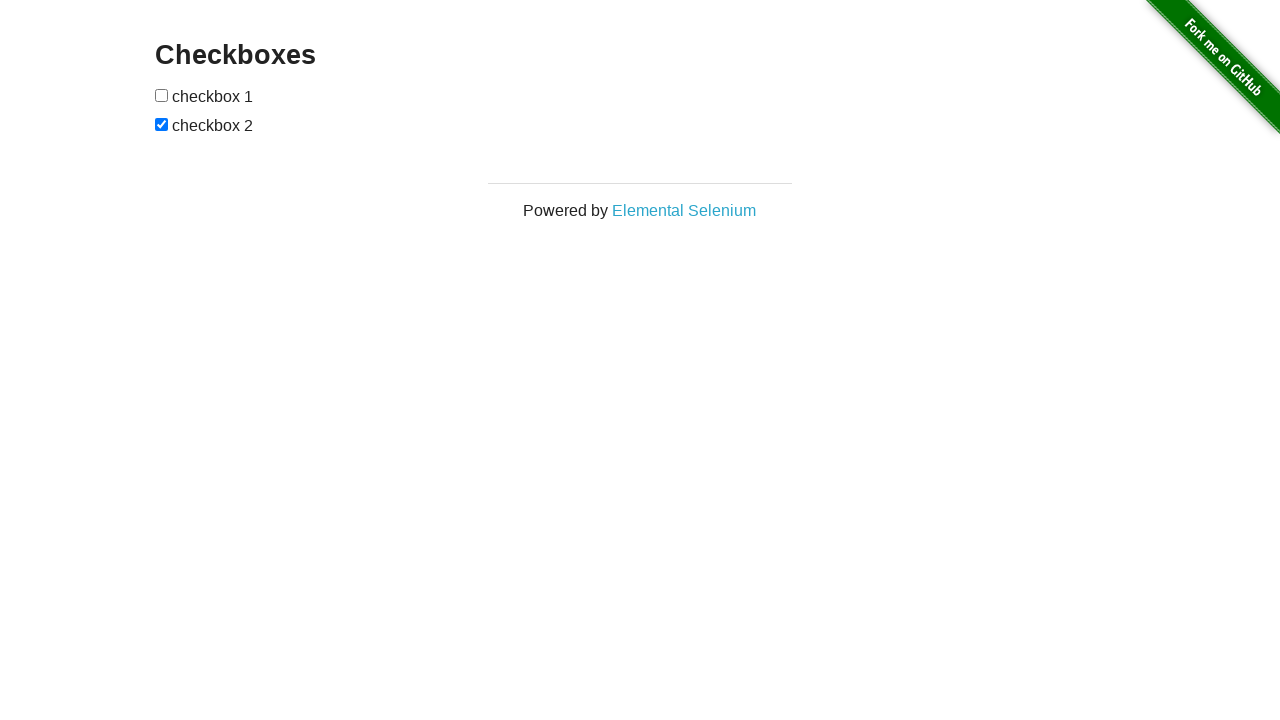

Toggled first checkbox at (162, 95) on (//input[@type='checkbox'])[1]
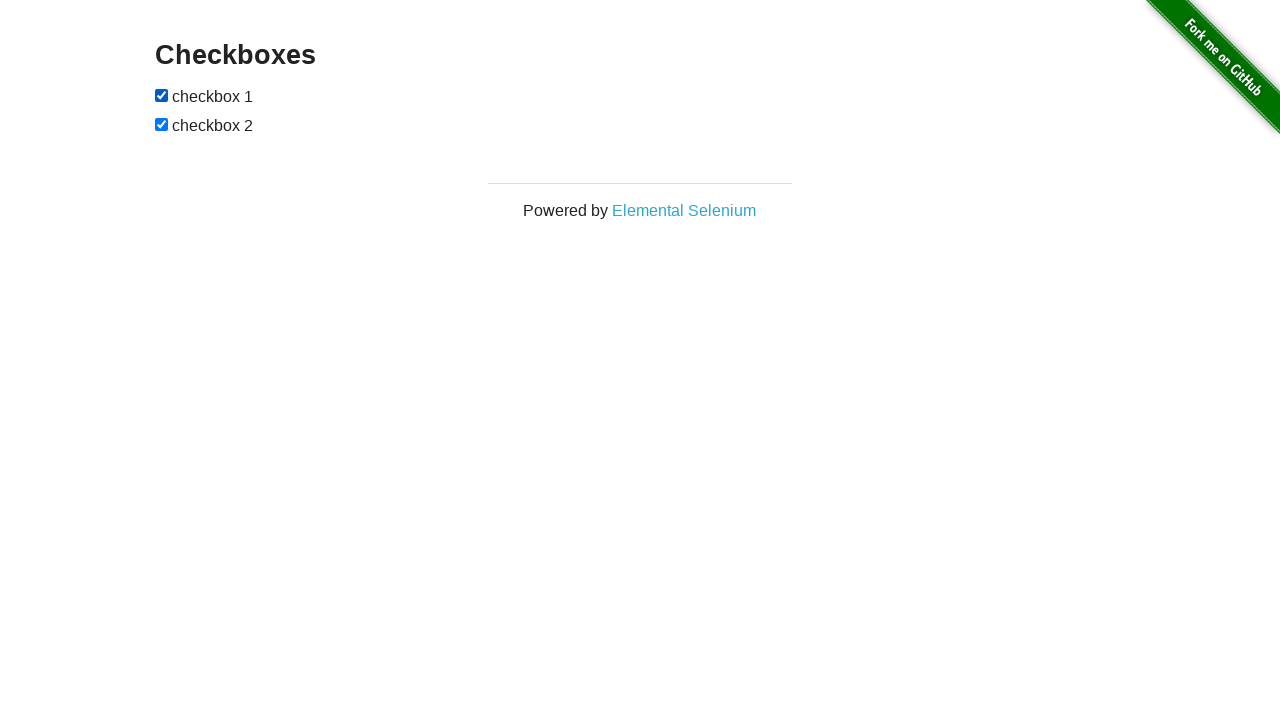

Toggled second checkbox at (162, 124) on (//input[@type='checkbox'])[2]
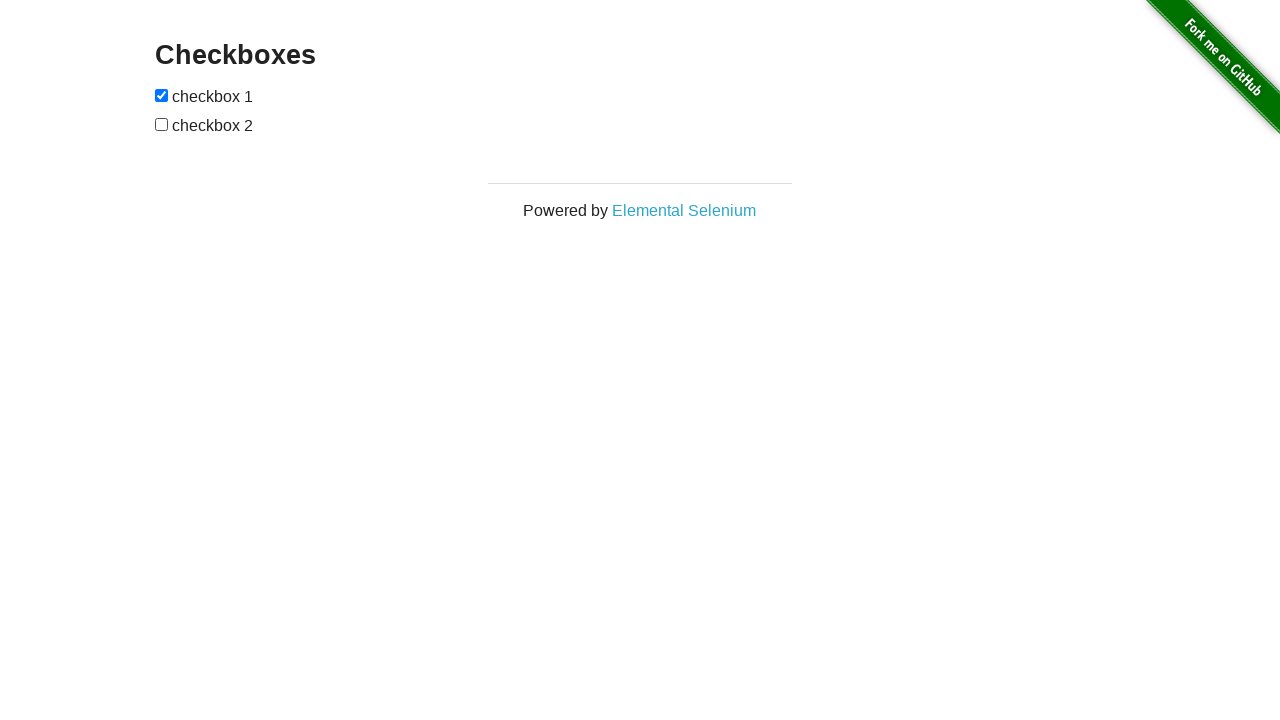

Navigated back from Checkboxes page
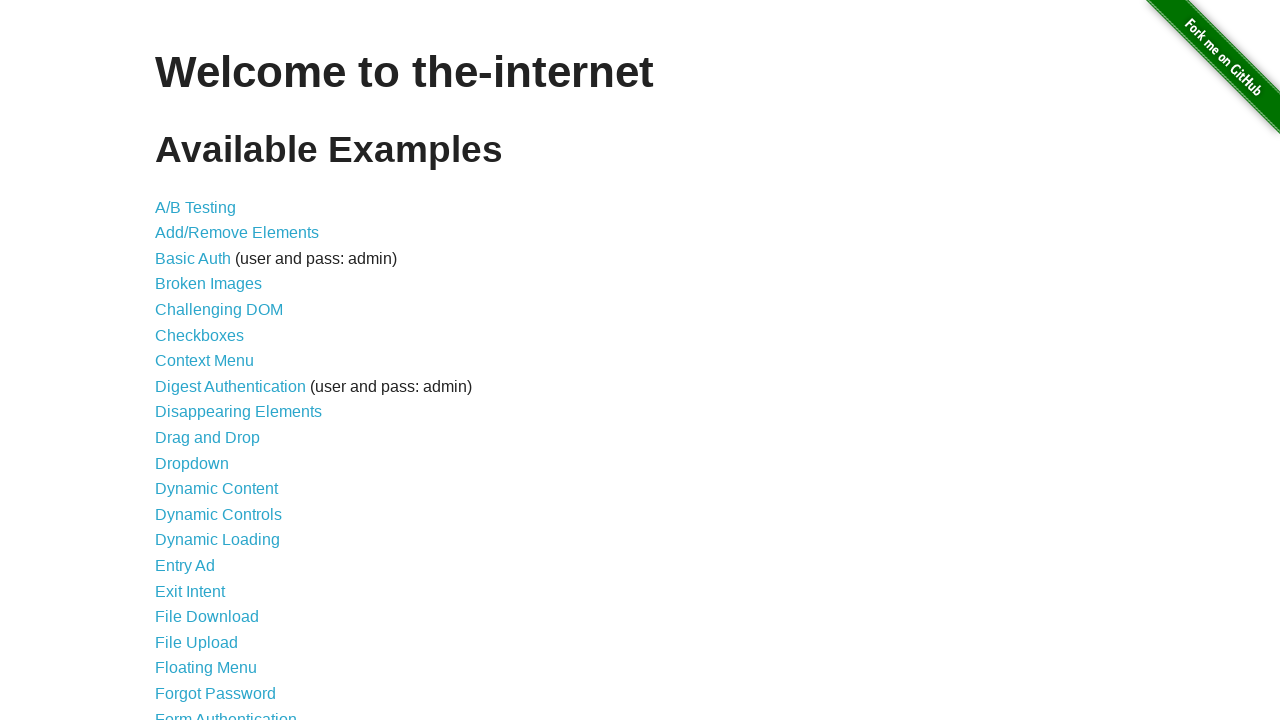

Clicked Drag and Drop link at (208, 438) on xpath=//a[.='Drag and Drop']
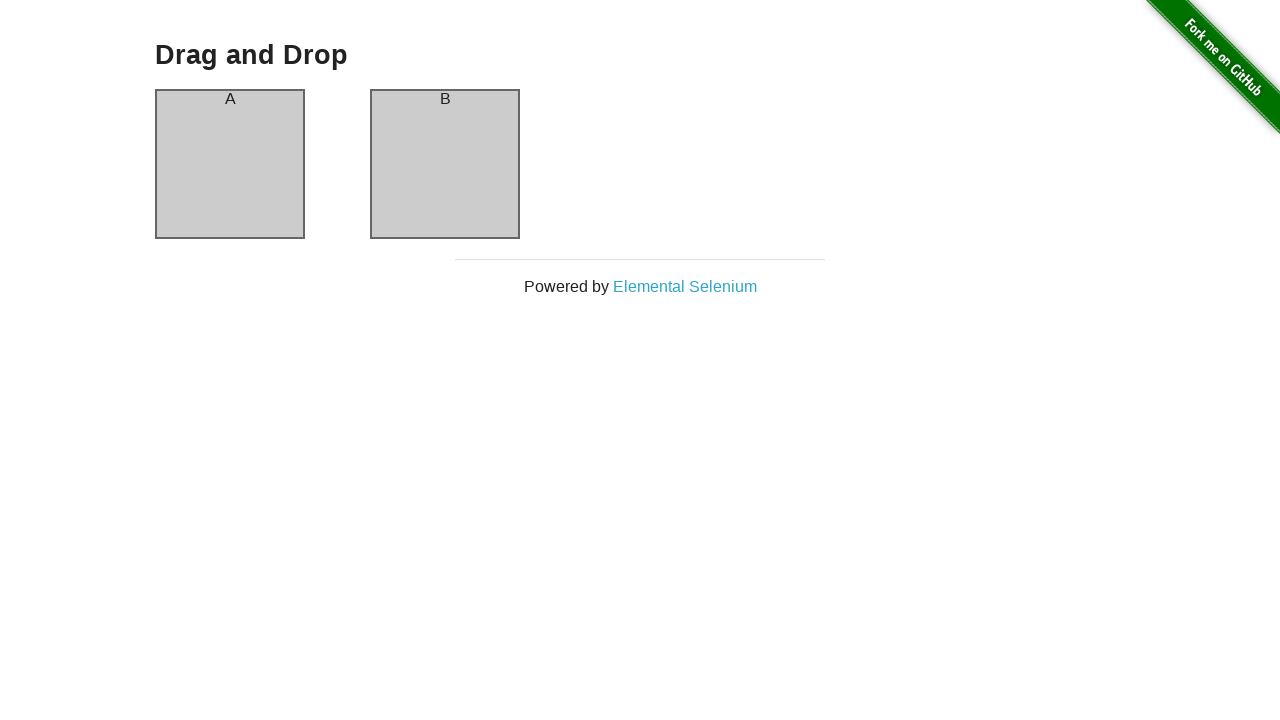

Dragged column A to column B at (445, 164)
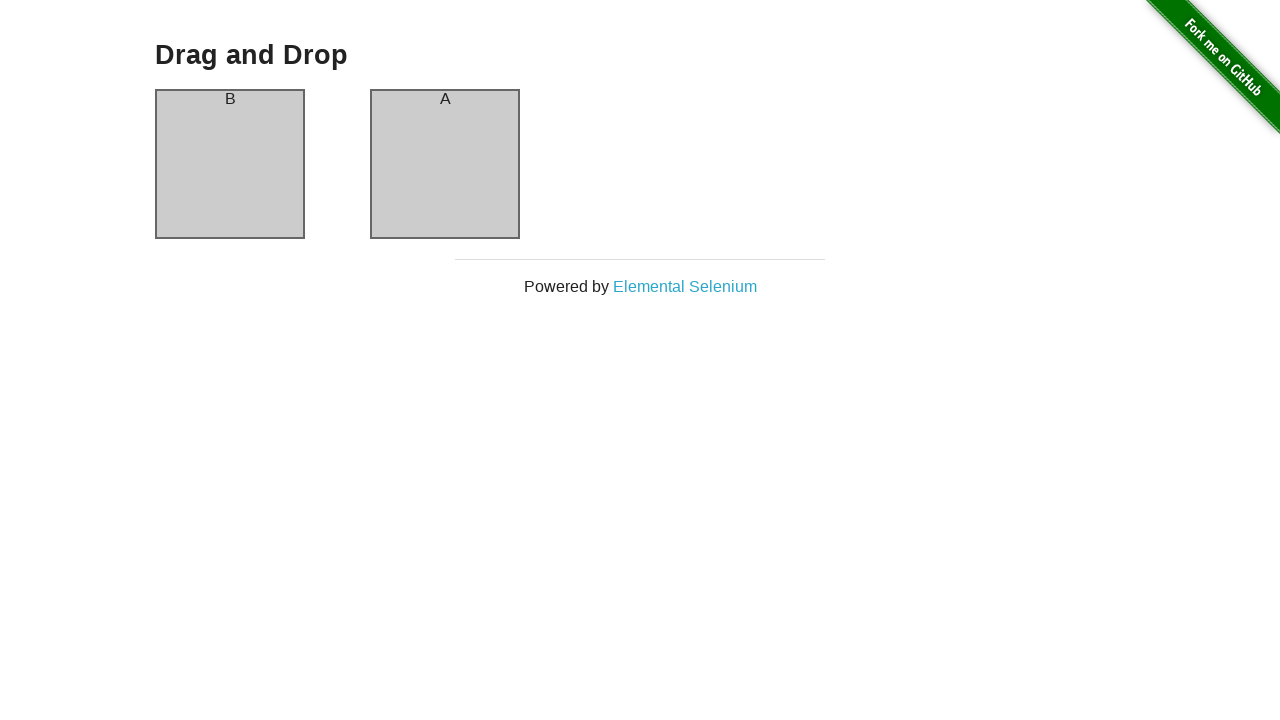

Navigated back from Drag and Drop page
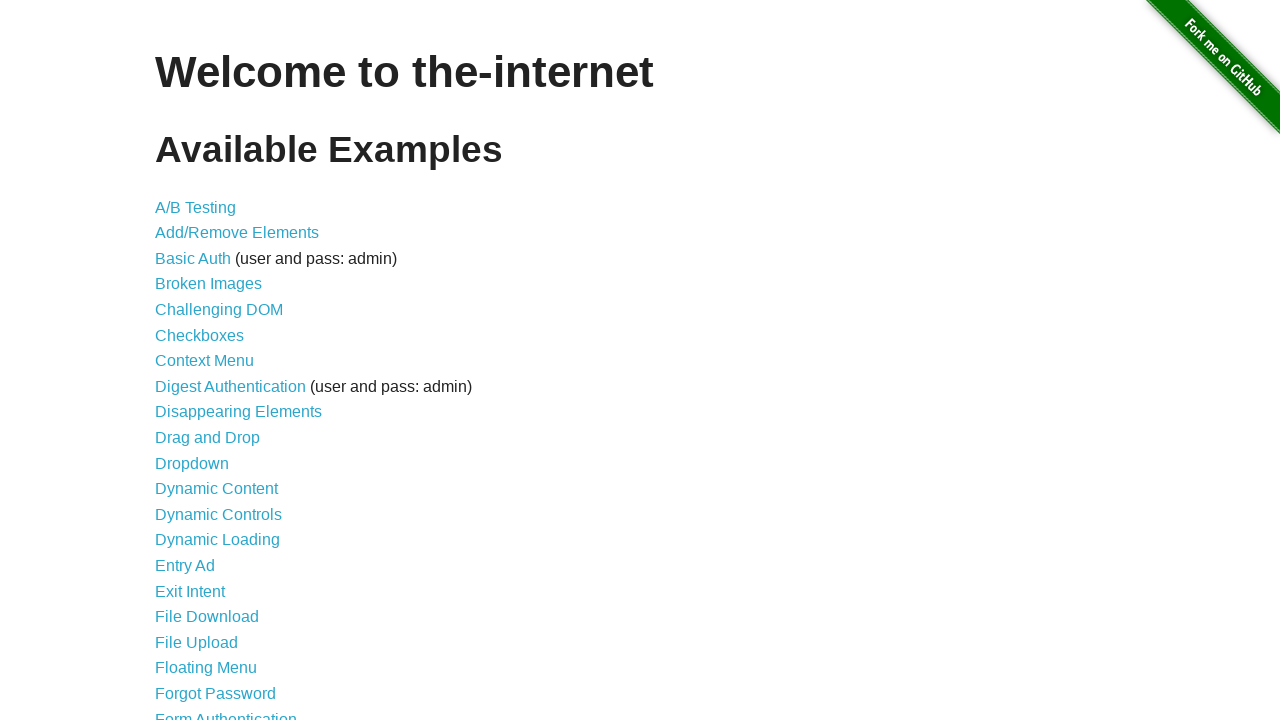

Clicked Dropdown link at (192, 463) on xpath=//a[.='Dropdown']
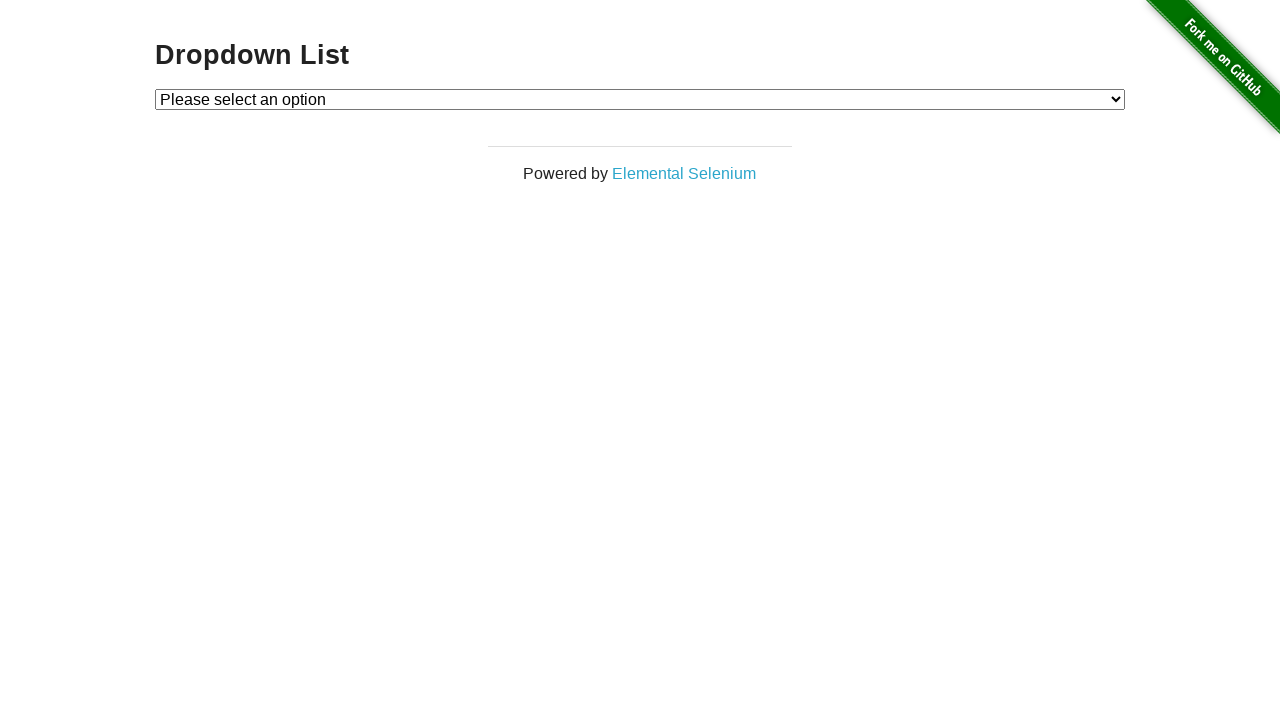

Selected Option 2 from dropdown on select#dropdown
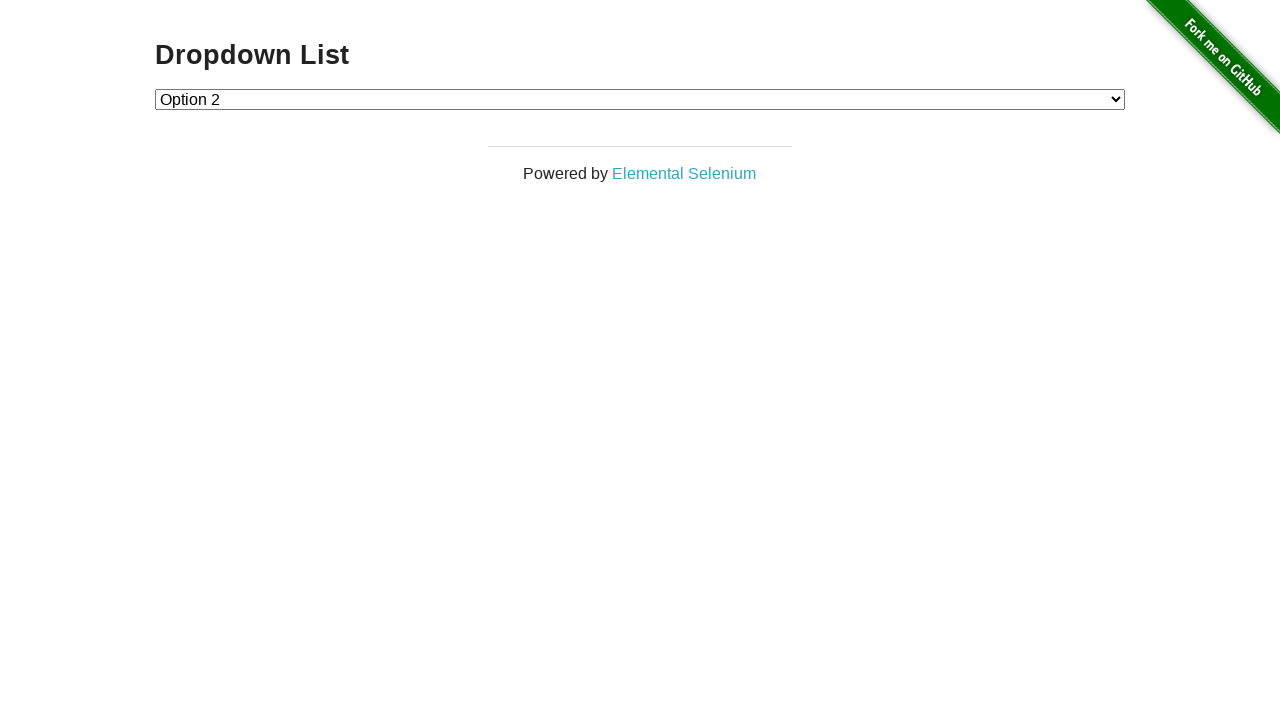

Navigated back from Dropdown page
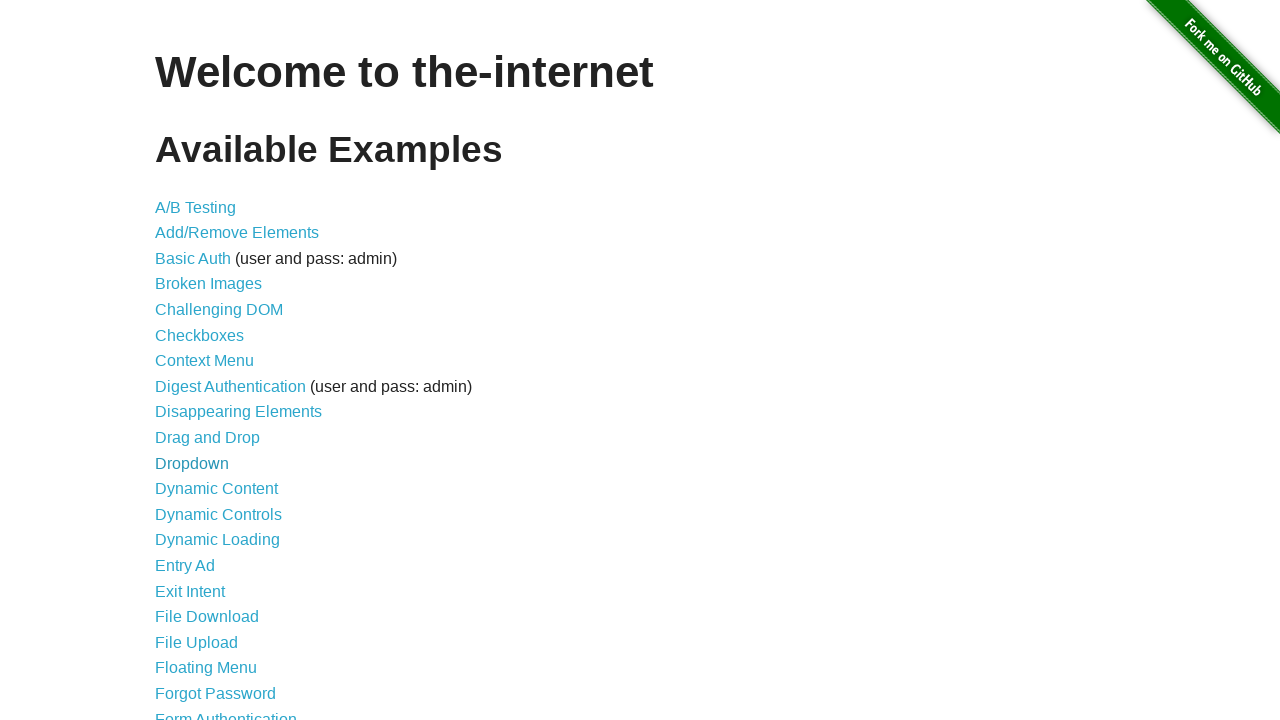

Clicked Dynamic Controls link at (218, 514) on xpath=//a[.='Dynamic Controls']
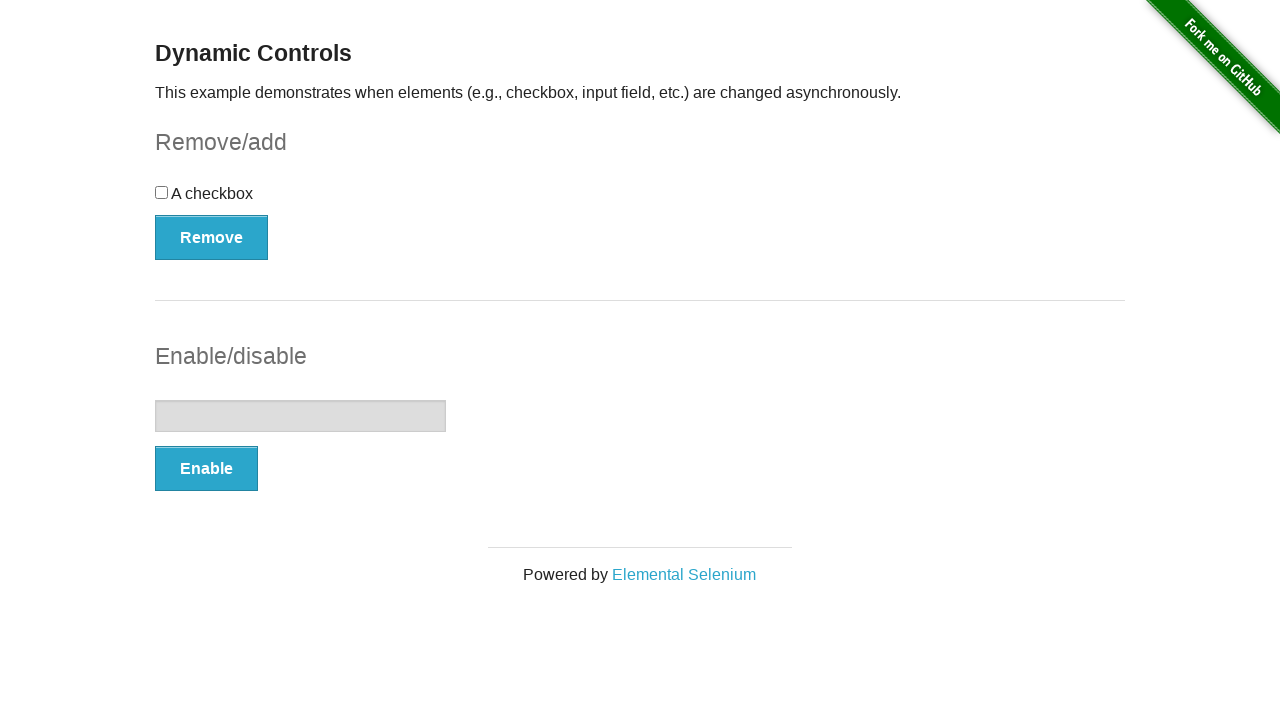

Waited for checkbox example element to load on Dynamic Controls page
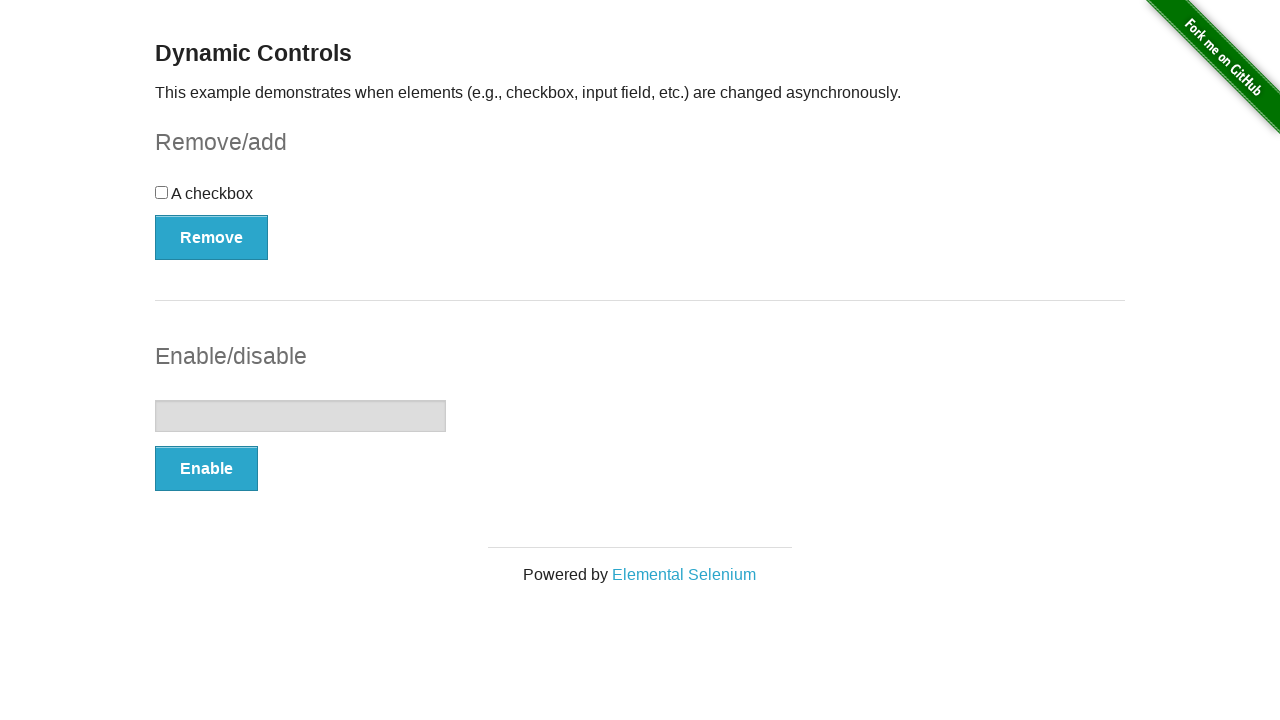

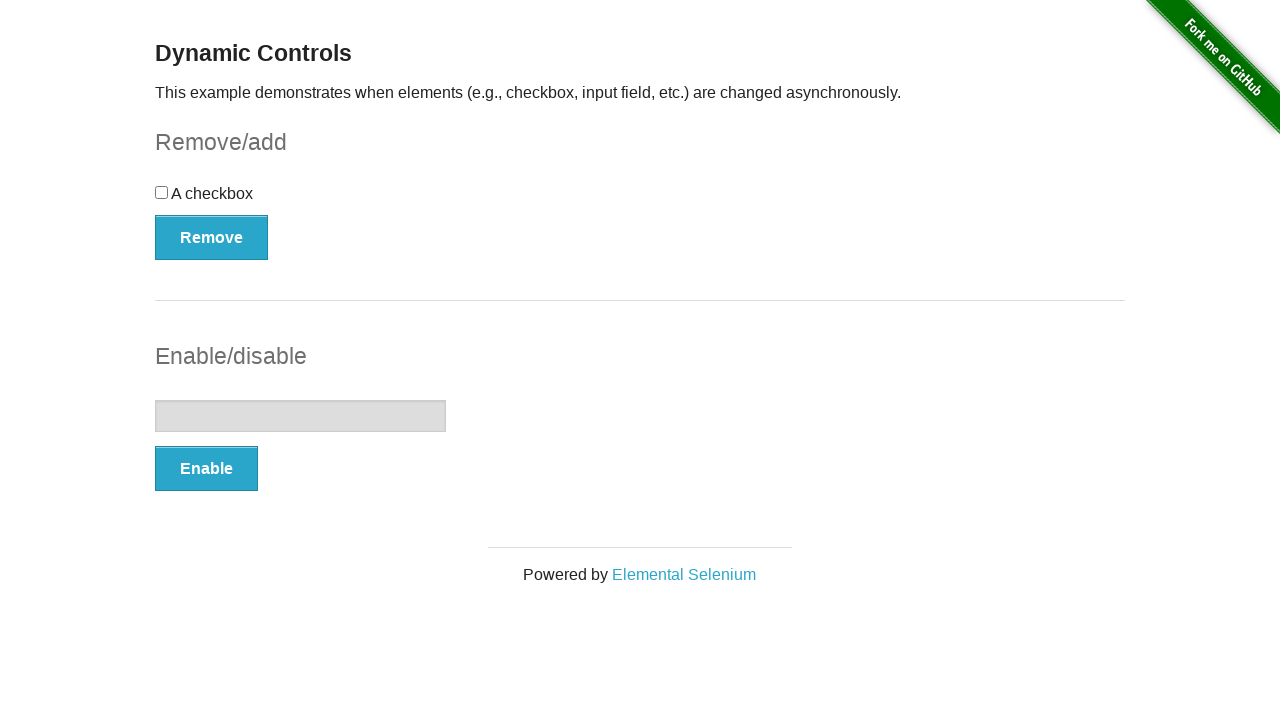